Navigates to Duotech website and verifies text content using XPath text matching methods

Starting URL: https://www.duotech.io/

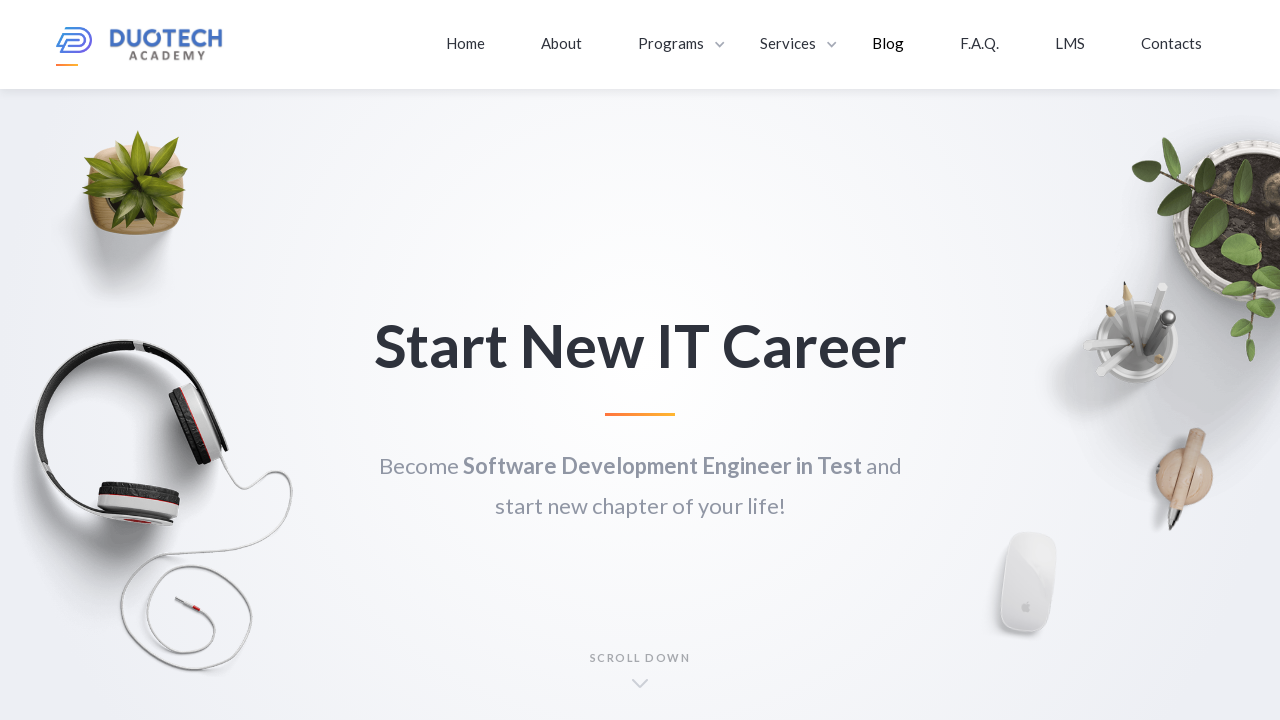

Navigated to Duotech website (https://www.duotech.io/)
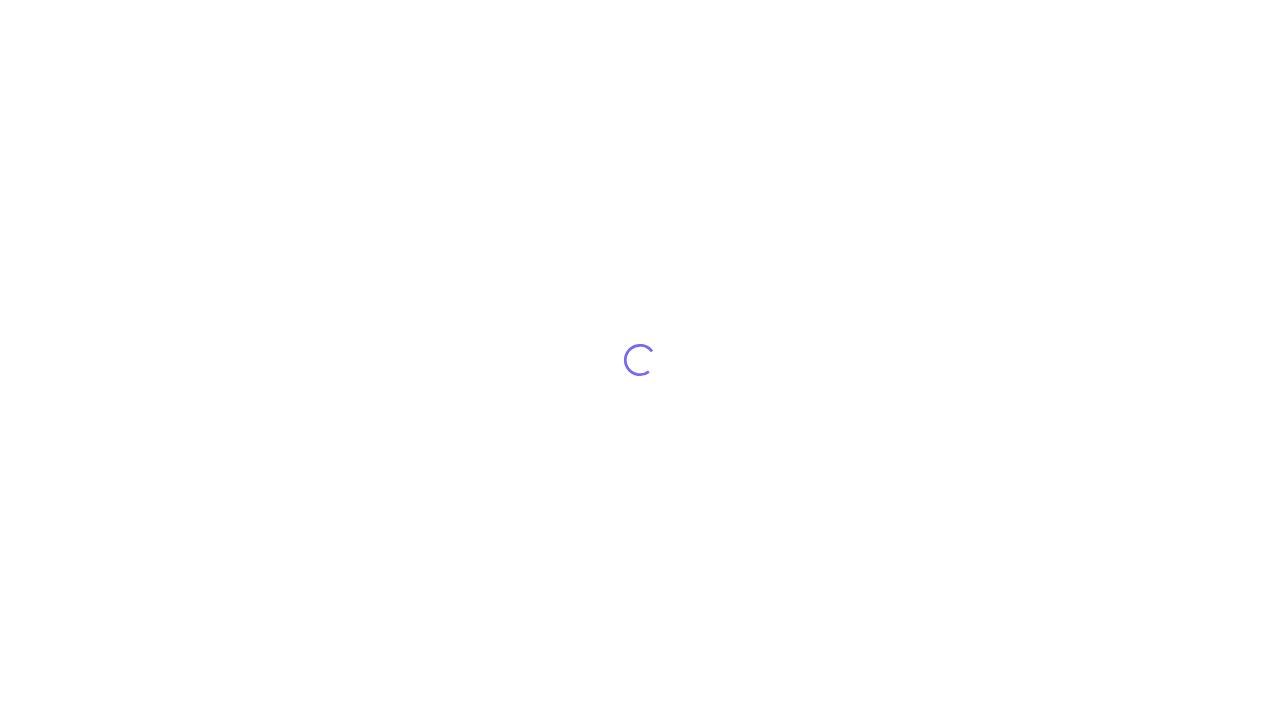

Located element using full text XPath match
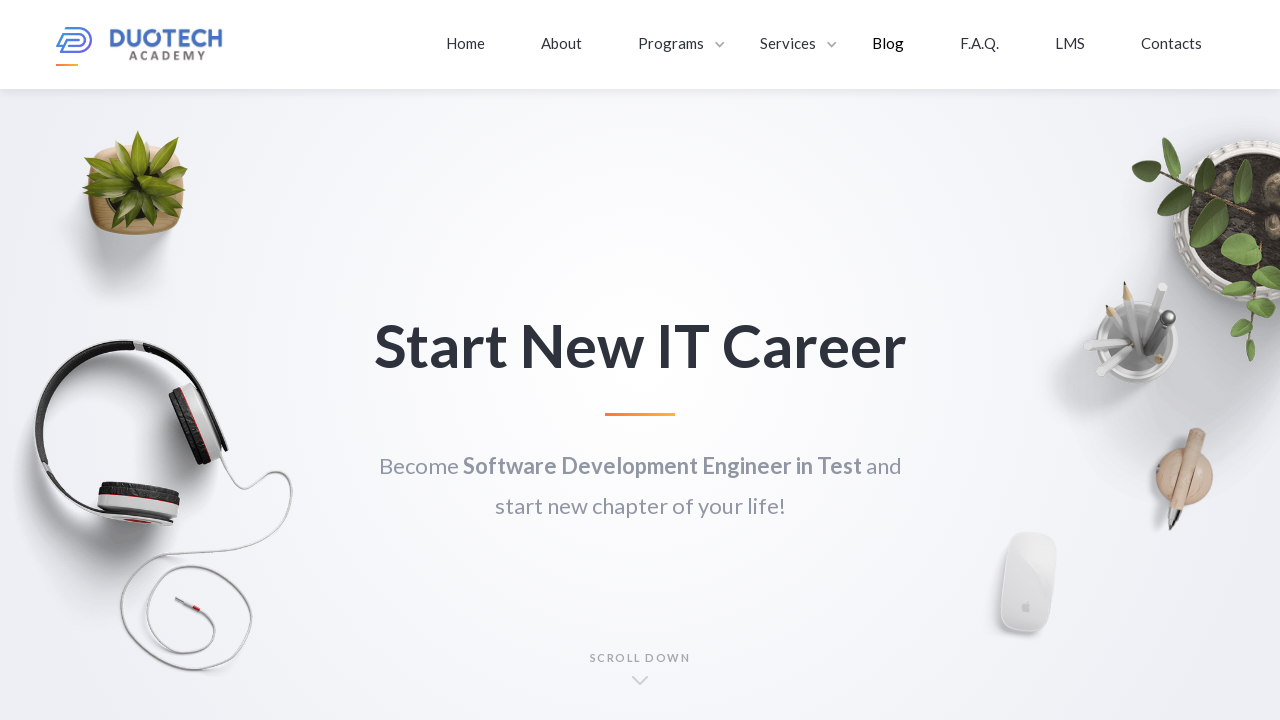

Extracted and printed full text content
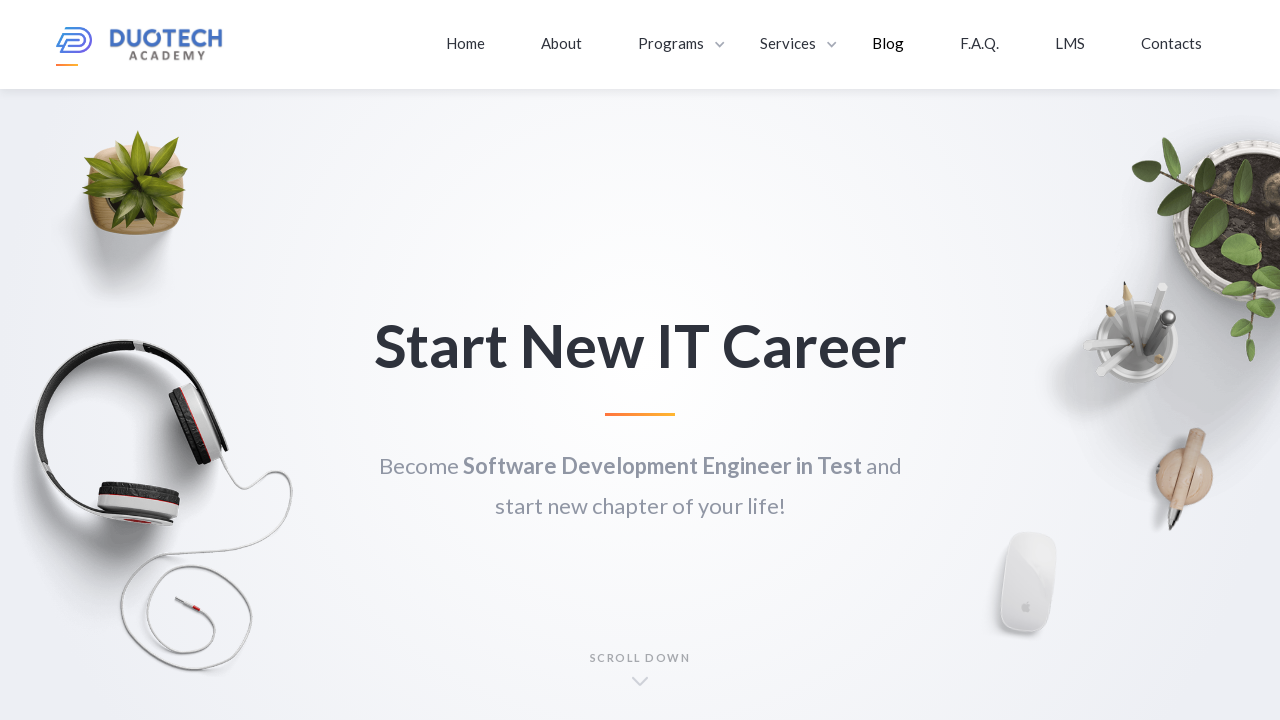

Located element using partial text XPath match with contains()
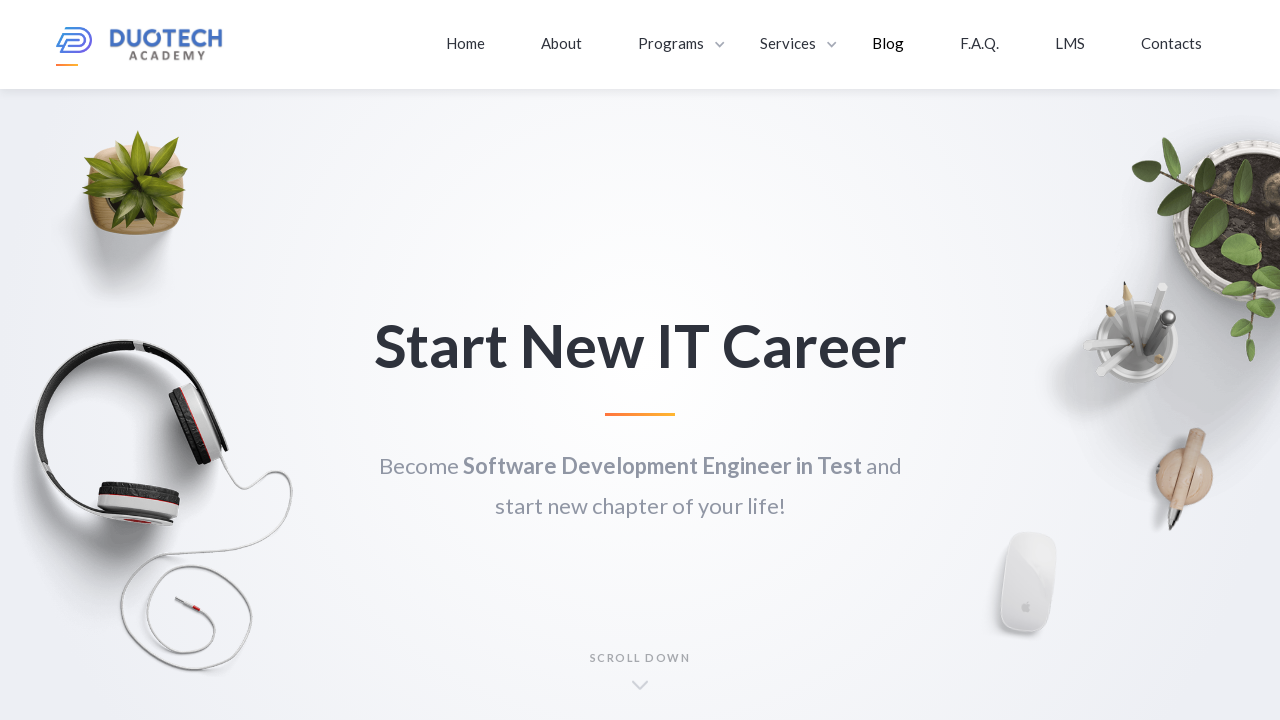

Extracted and printed partial text content
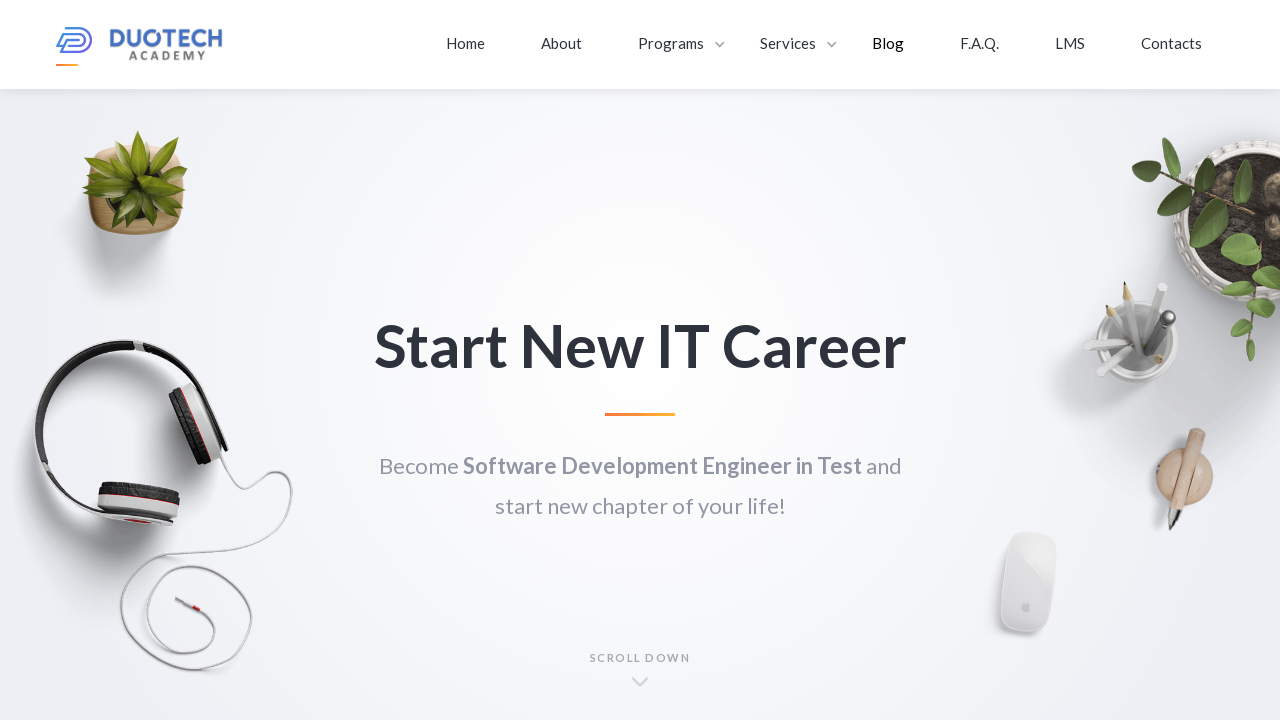

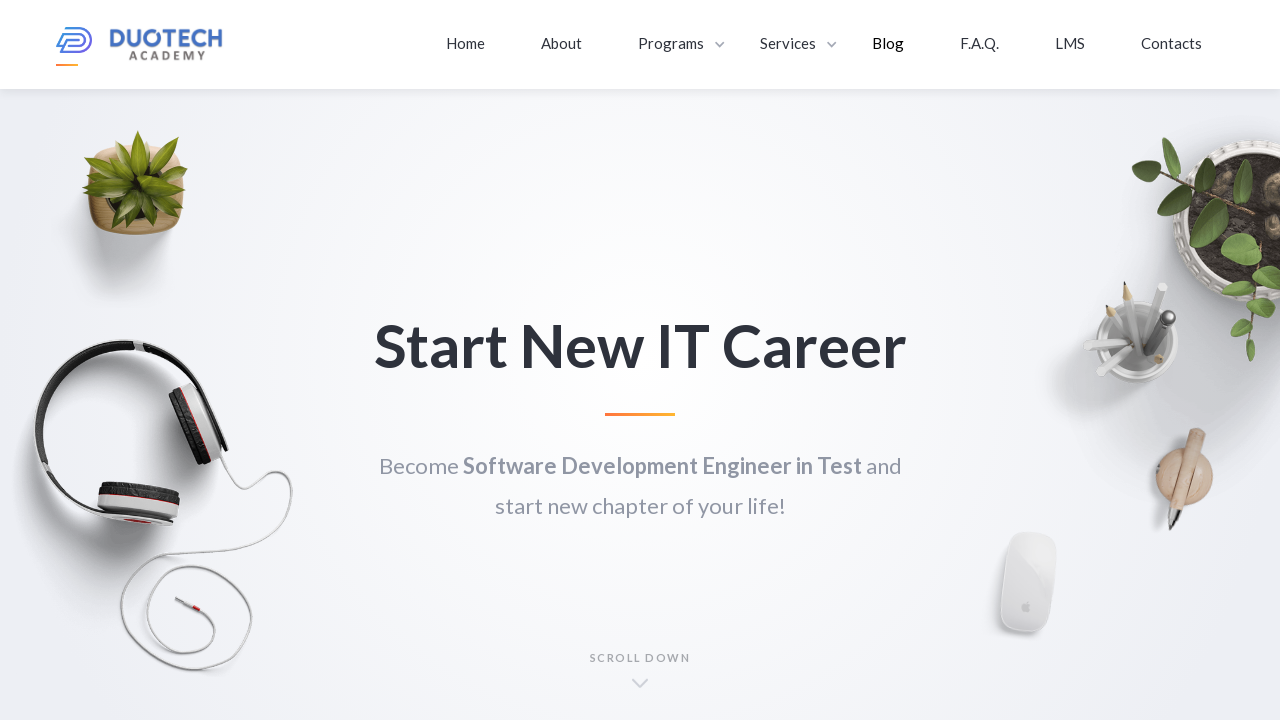